Tests YouTube search functionality by entering "Grotechminds" in the search box and pressing Enter to submit the search

Starting URL: https://www.youtube.com/

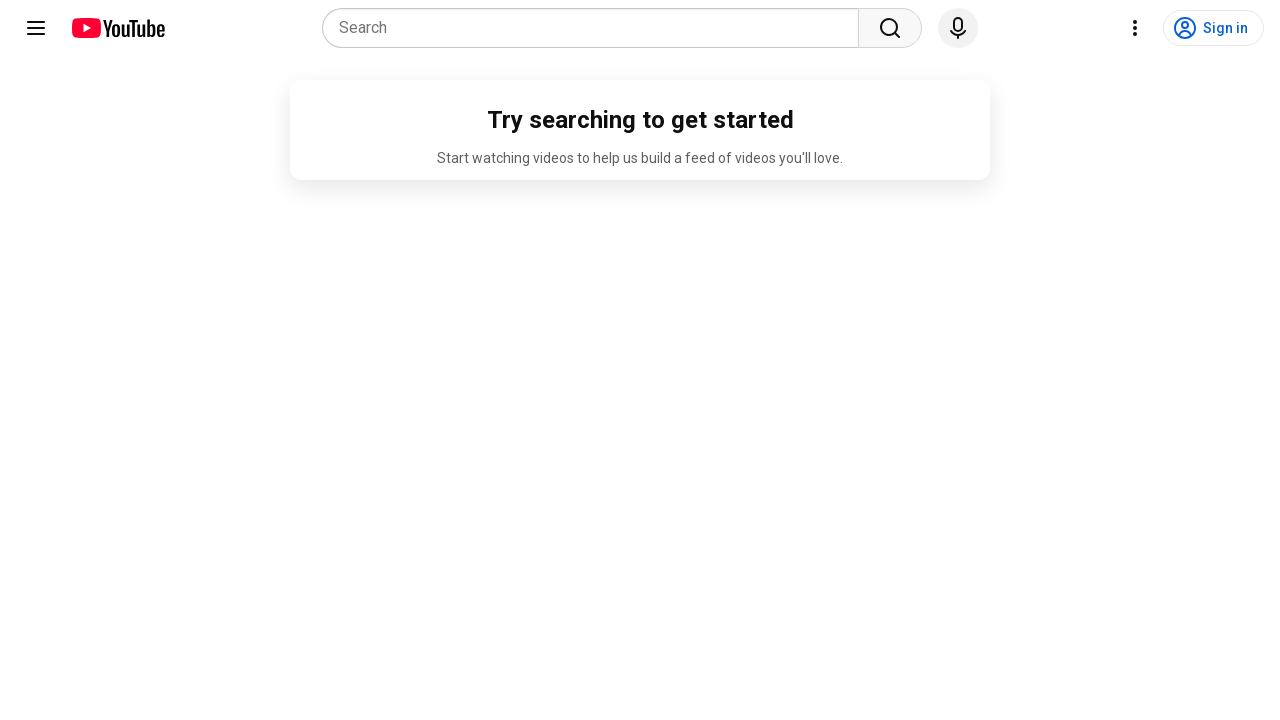

Filled YouTube search box with 'Grotechminds' on input[name='search_query']
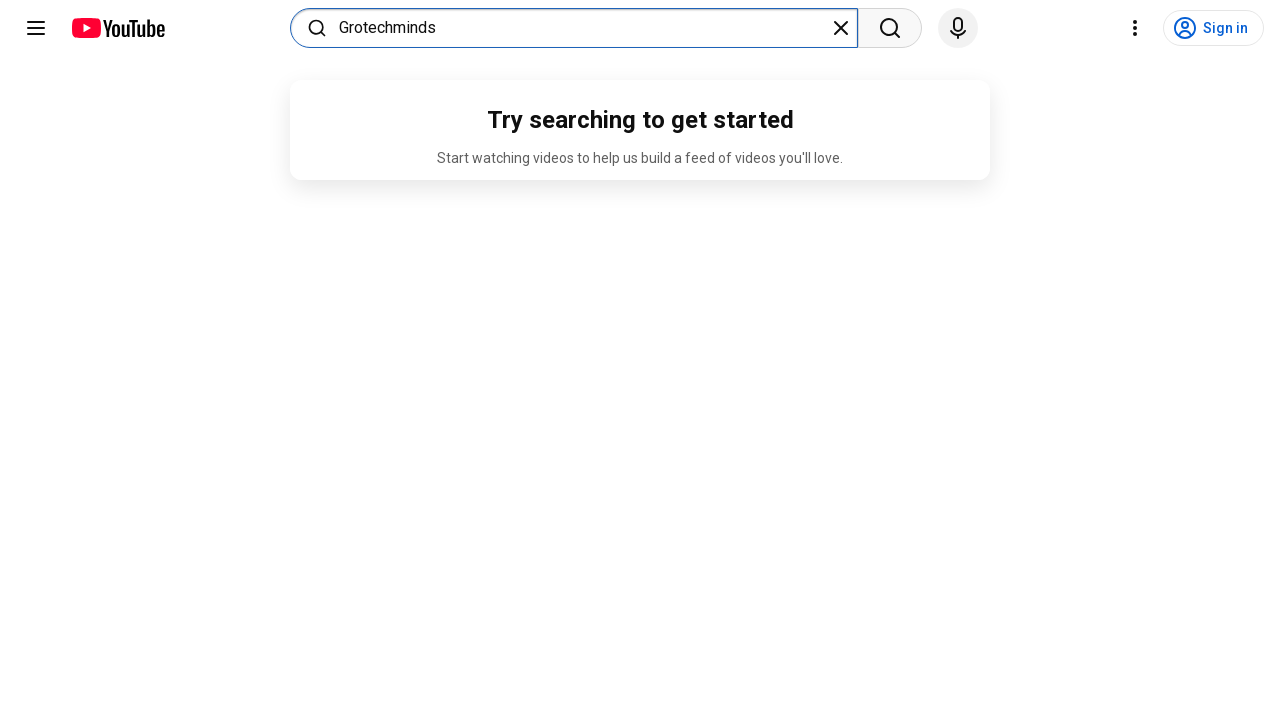

Pressed Enter to submit search query on input[name='search_query']
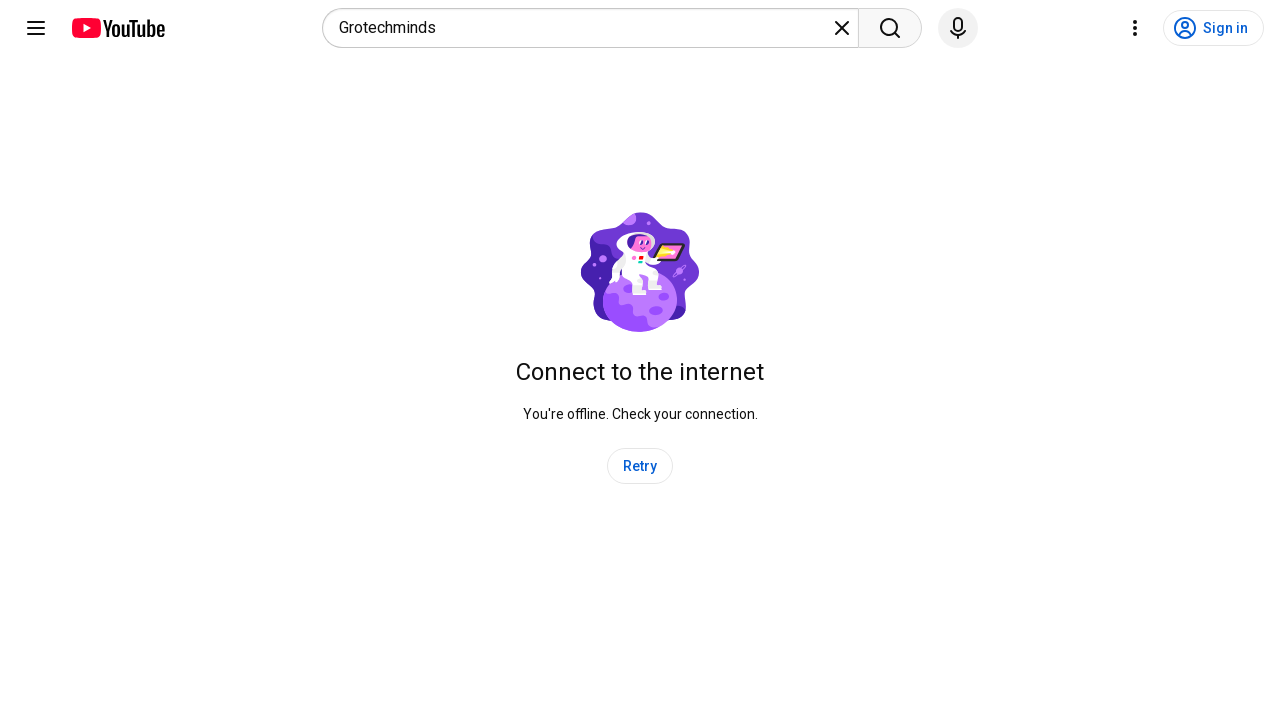

Search results loaded successfully
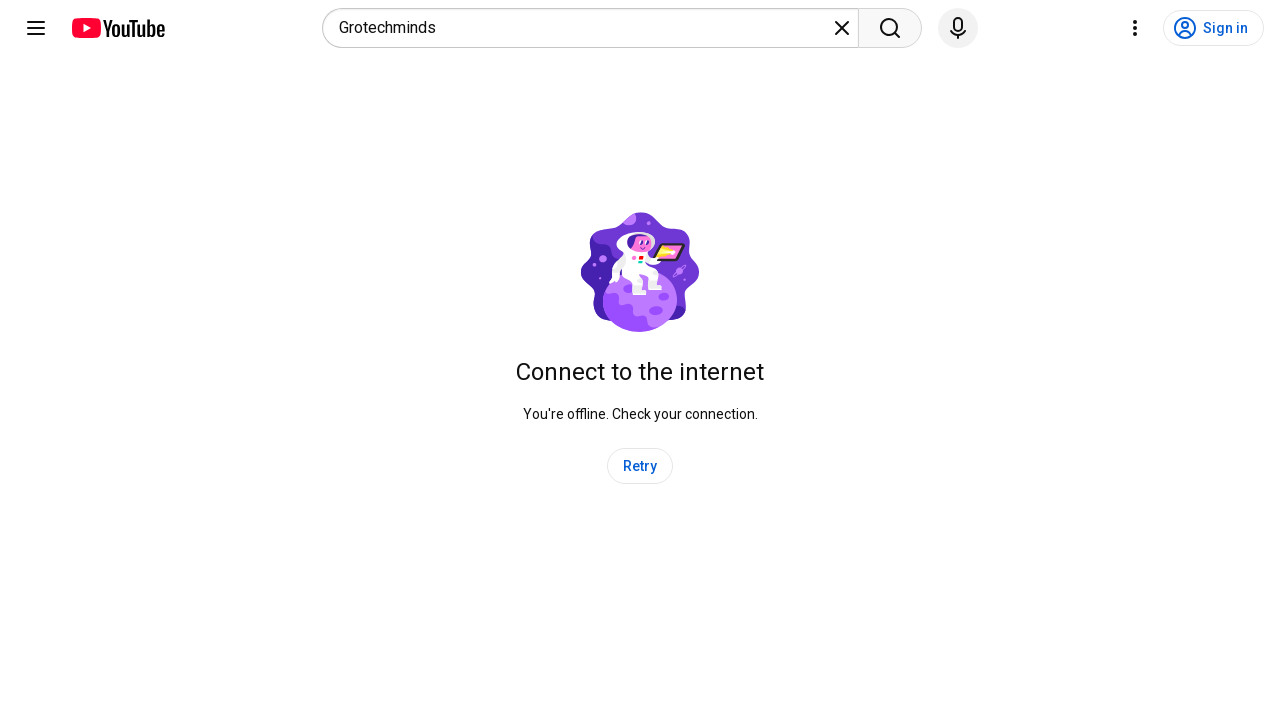

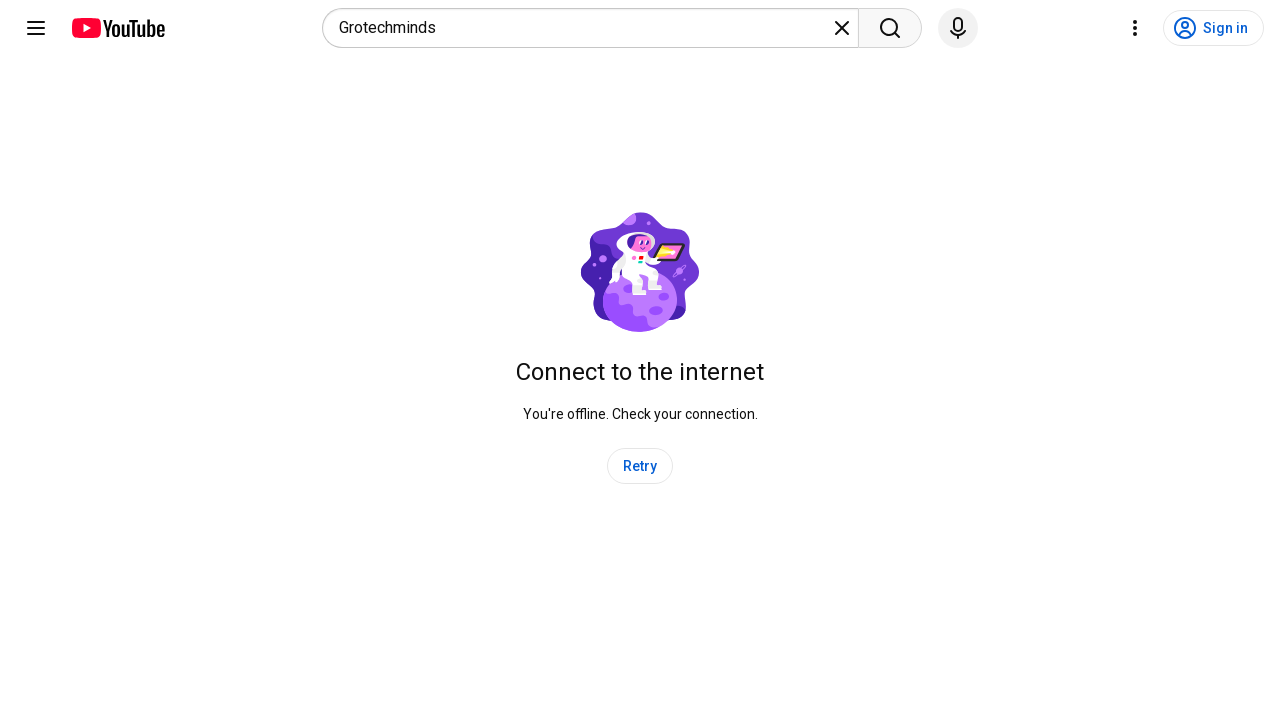